Navigates to a blog page about Selenium practice websites and scrolls down the page to verify scrolling functionality

Starting URL: https://bugbug.io/blog/testing-frameworks/best-selenium-practice-websites/

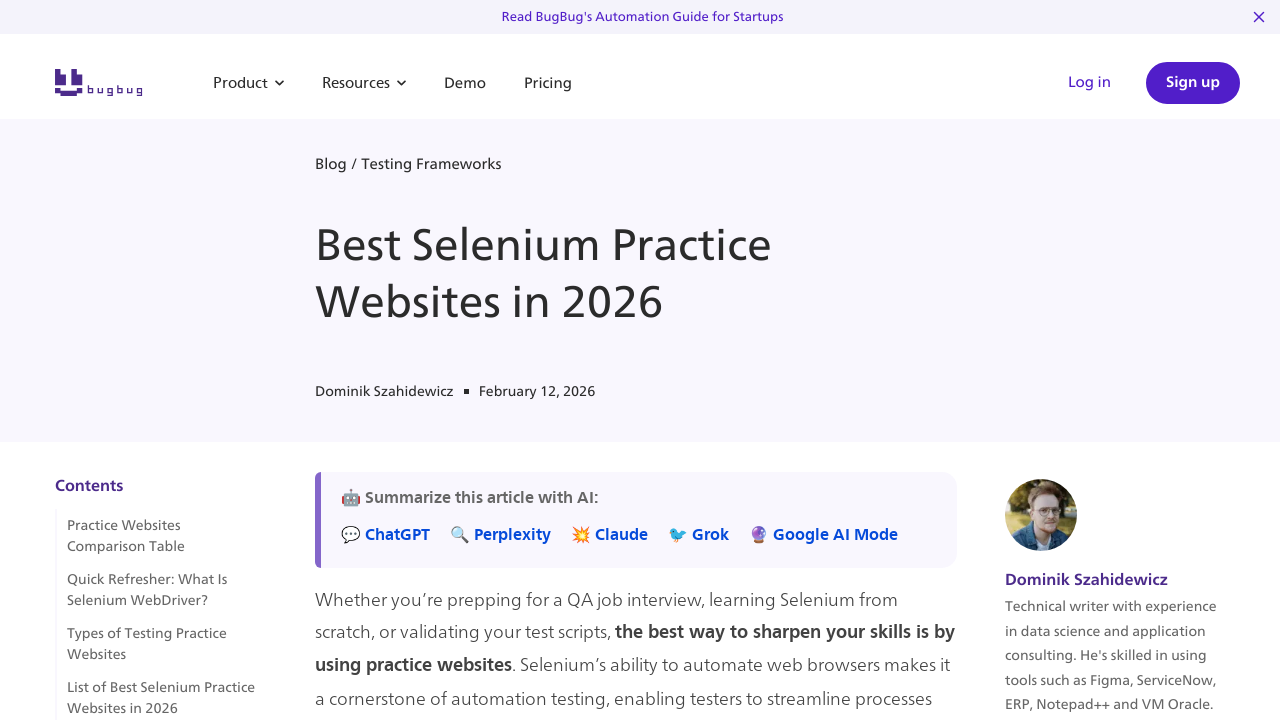

Navigated to blog page about best Selenium practice websites
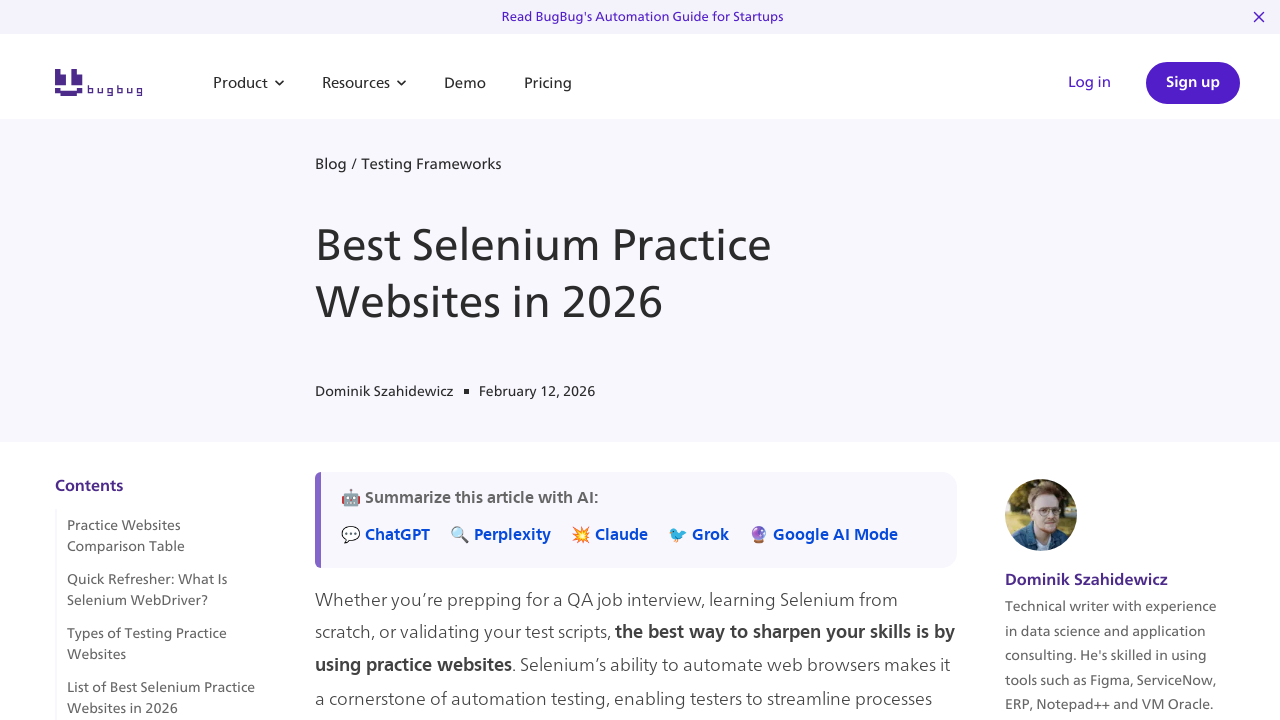

Scrolled down the page by 600 pixels
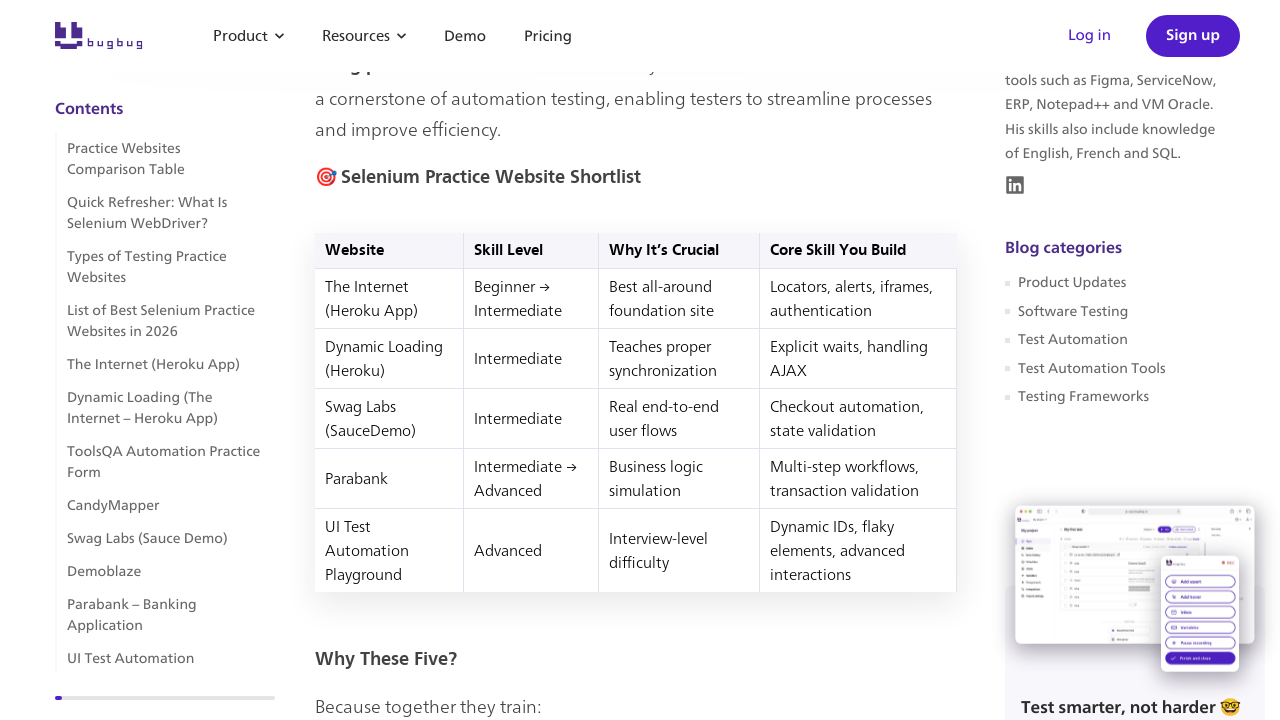

Waited for scroll animation to complete
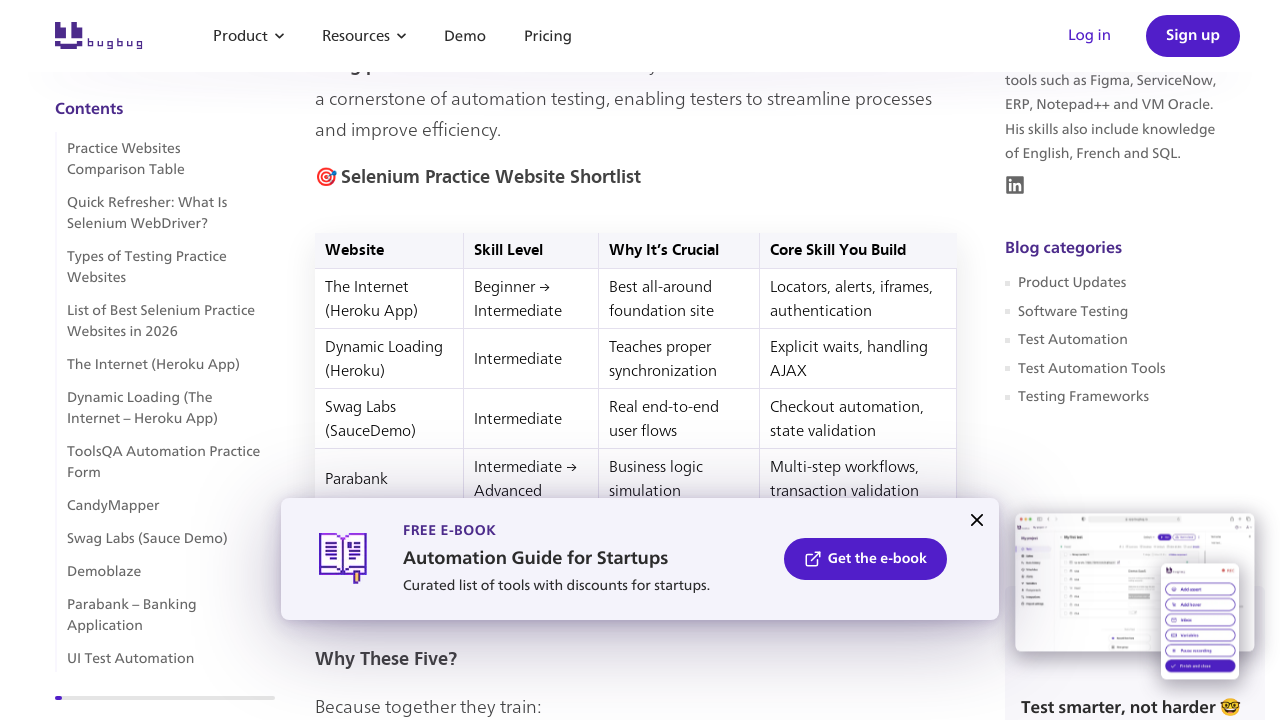

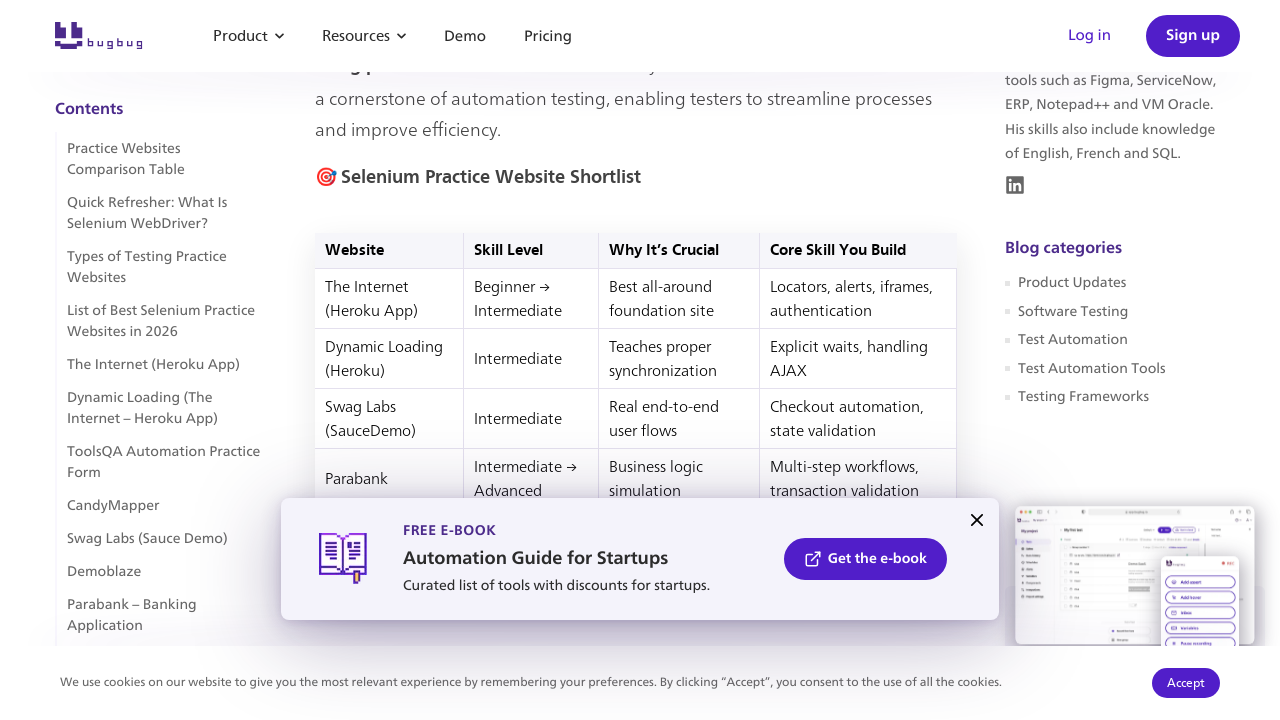